Tests relative locator functionality on a registration form by interacting with elements using their positional relationships to other elements

Starting URL: https://demo.automationtesting.in/Register.html

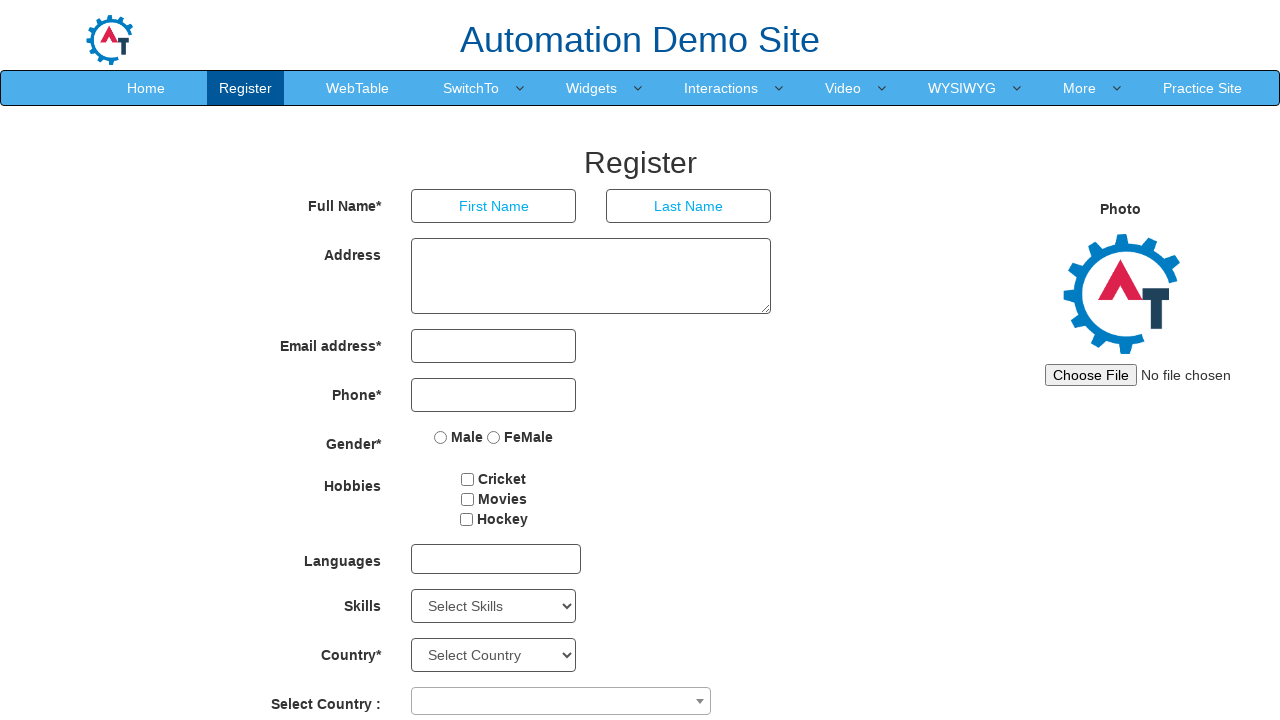

Filled confirm password field with 'Hello' on input#secondpassword
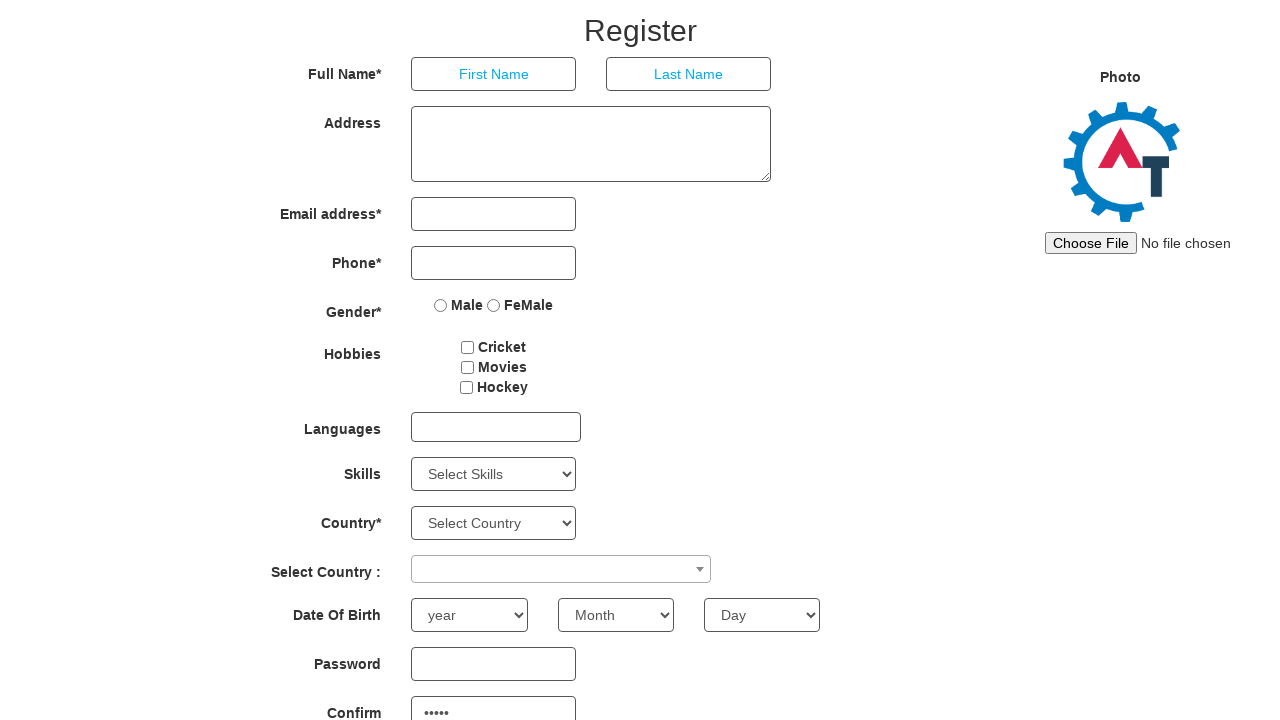

Selected Female radio button using relative locator logic at (494, 305) on input[value='FeMale']
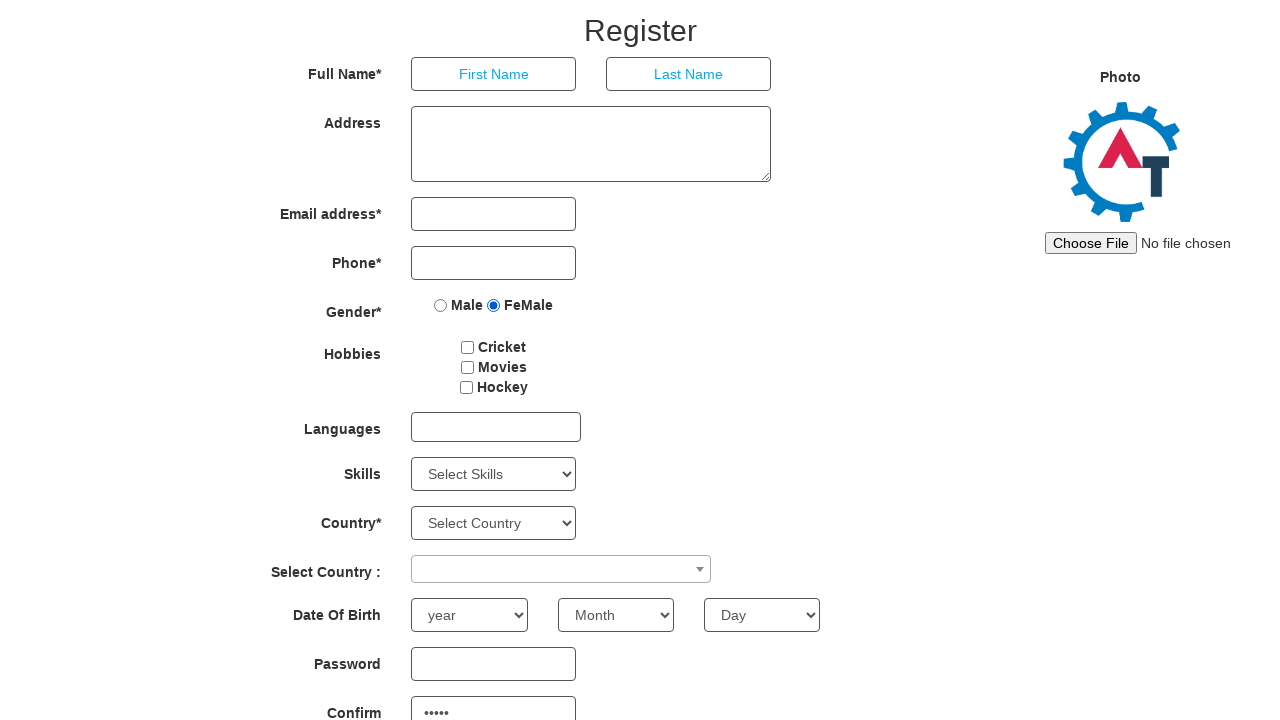

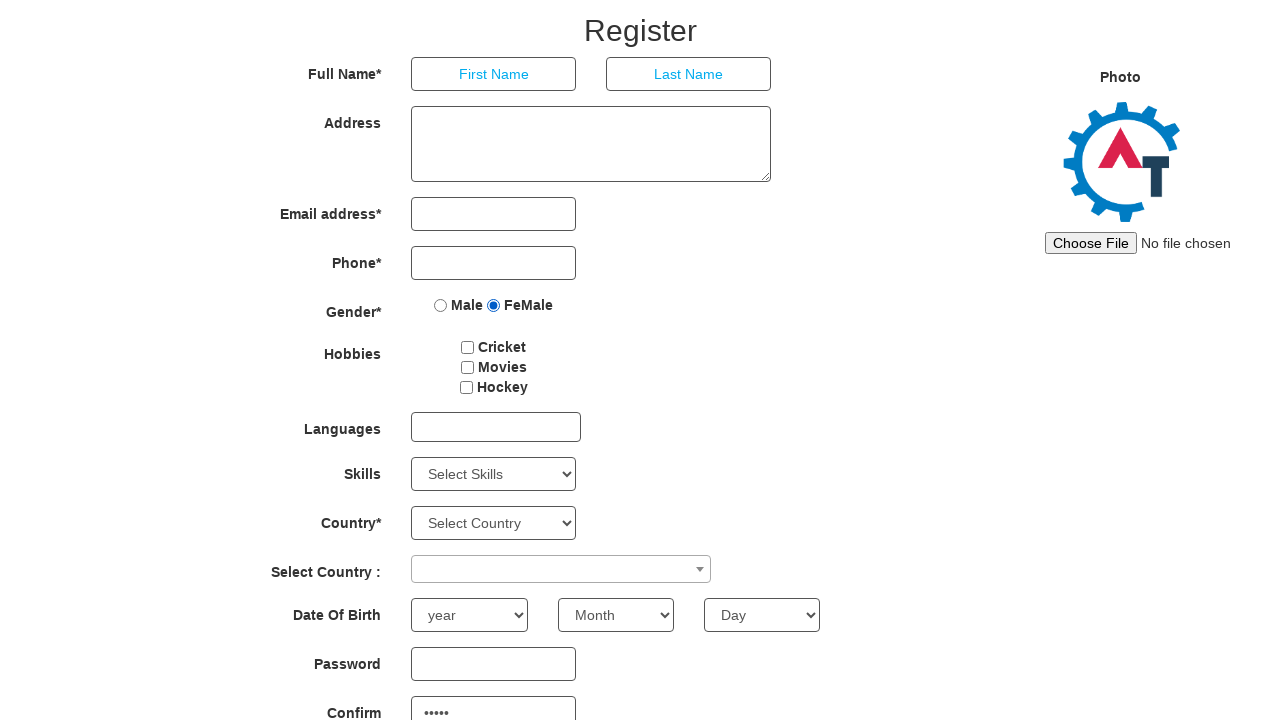